Navigates to Football Guys rankings page and verifies that the player rankings table is displayed with player information

Starting URL: https://www.footballguys.com/rankings

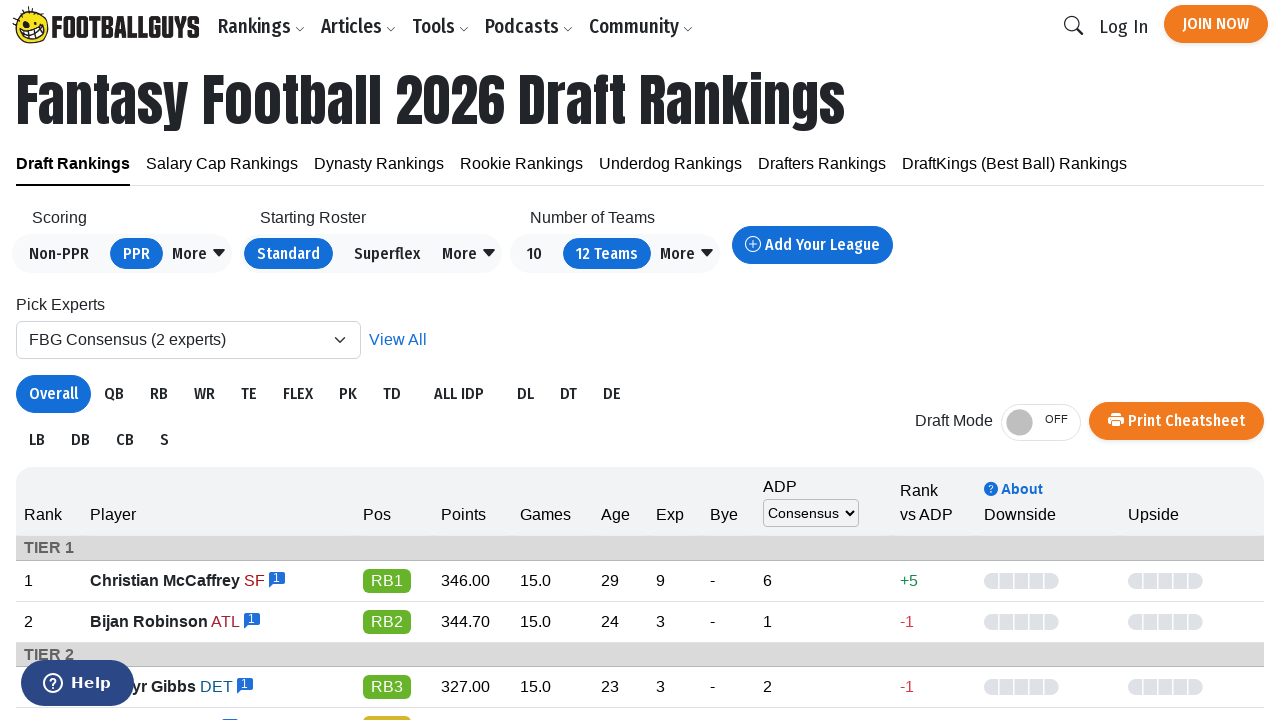

Rankings table became visible on Football Guys page
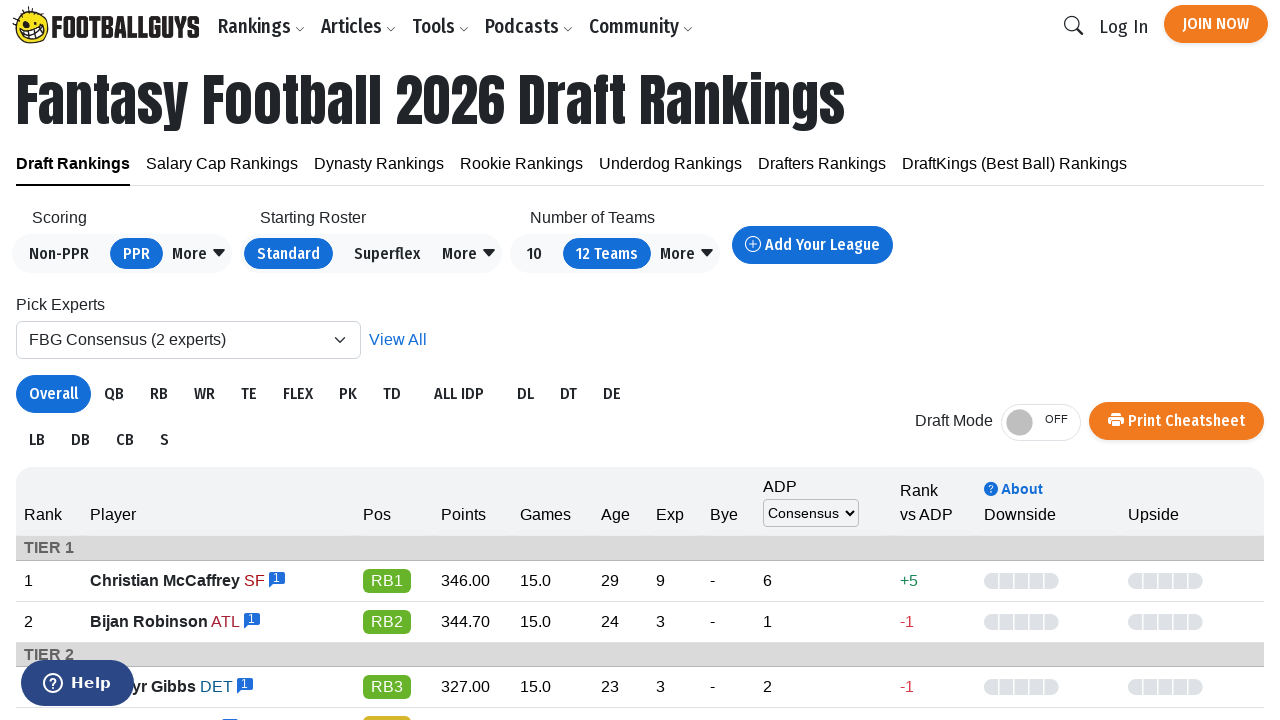

Player ranking rows loaded in the table
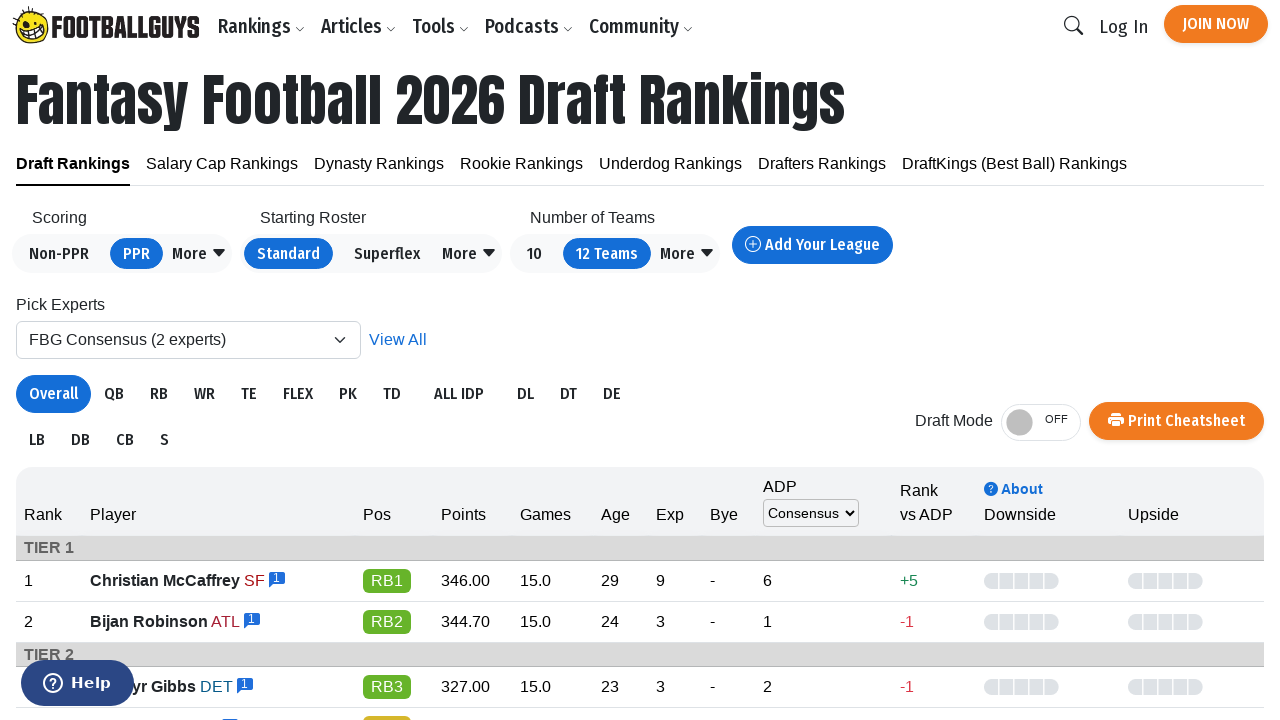

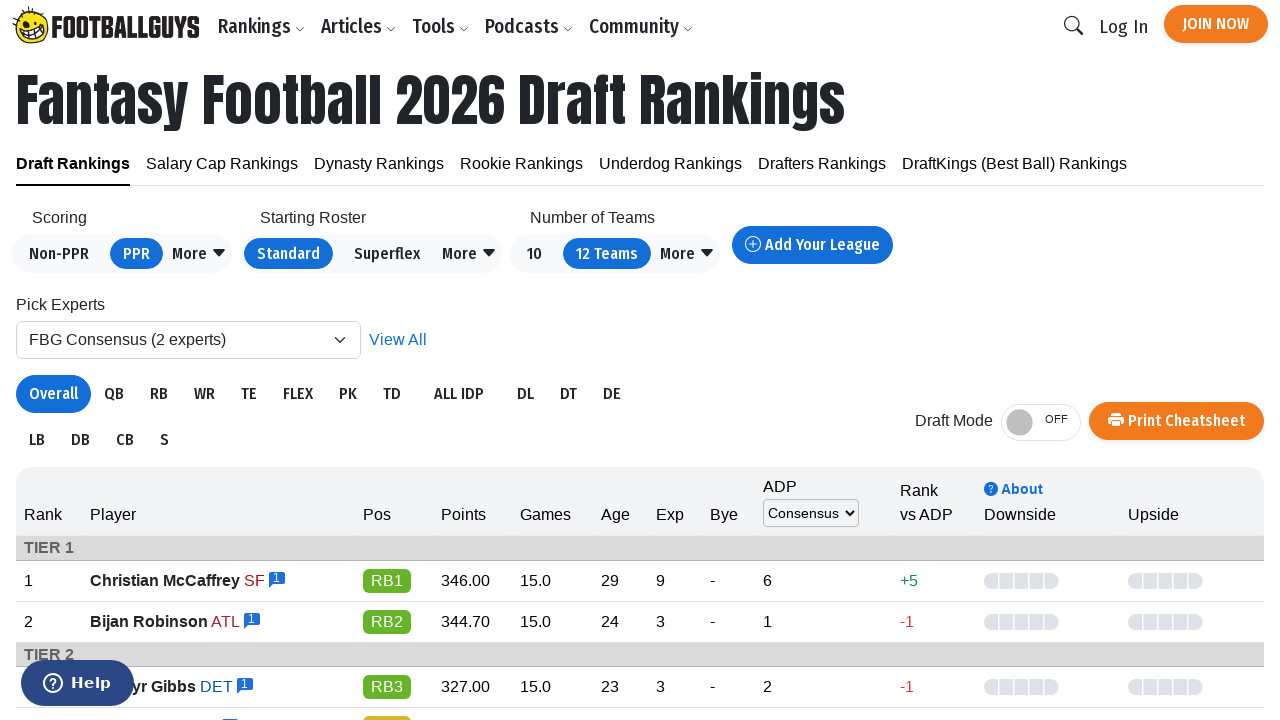